Navigates to GeeksforGeeks website and adds a cookie with name 'foo' and value 'bar' to the browser session

Starting URL: https://www.geeksforgeeks.org/

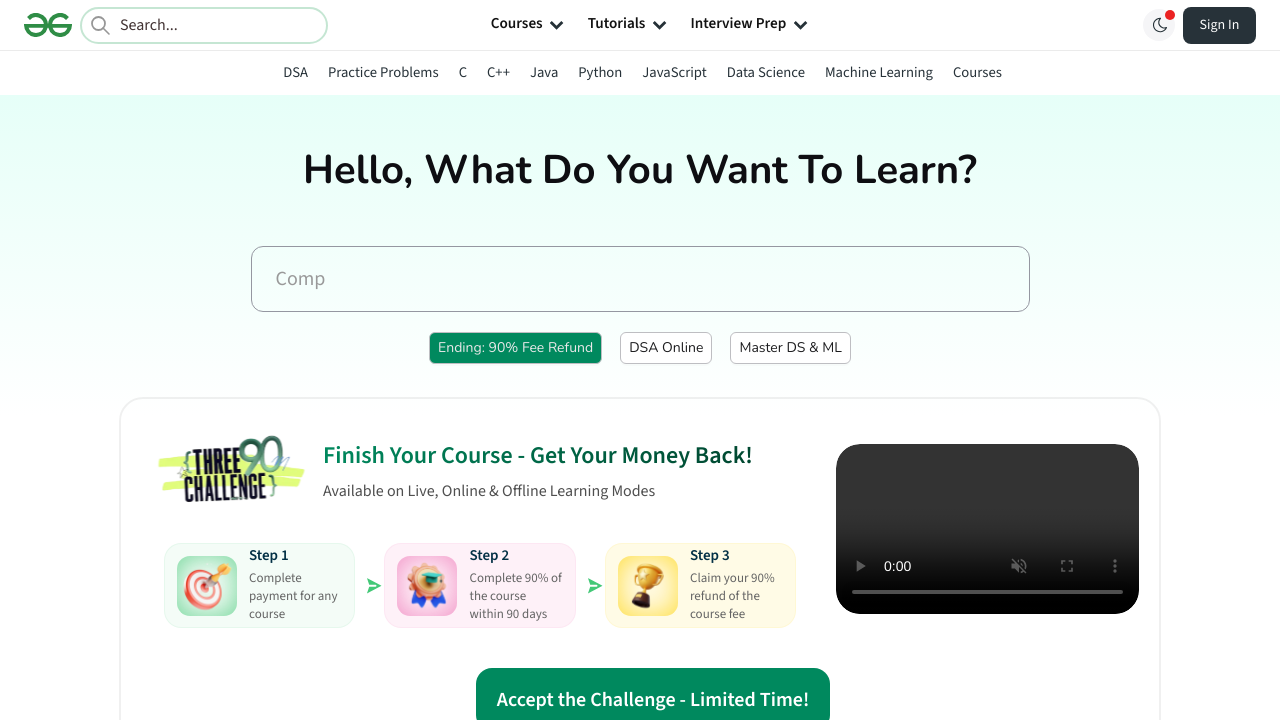

Navigated to GeeksforGeeks website
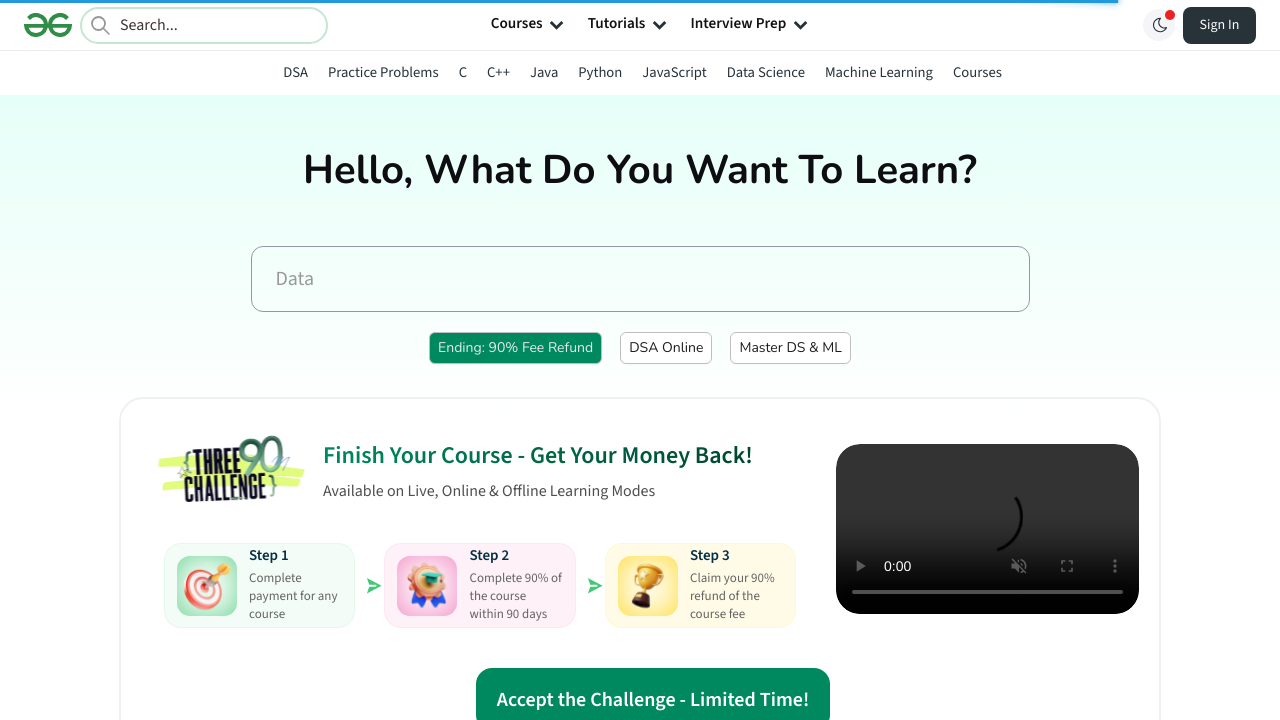

Added cookie with name 'foo' and value 'bar' to browser session
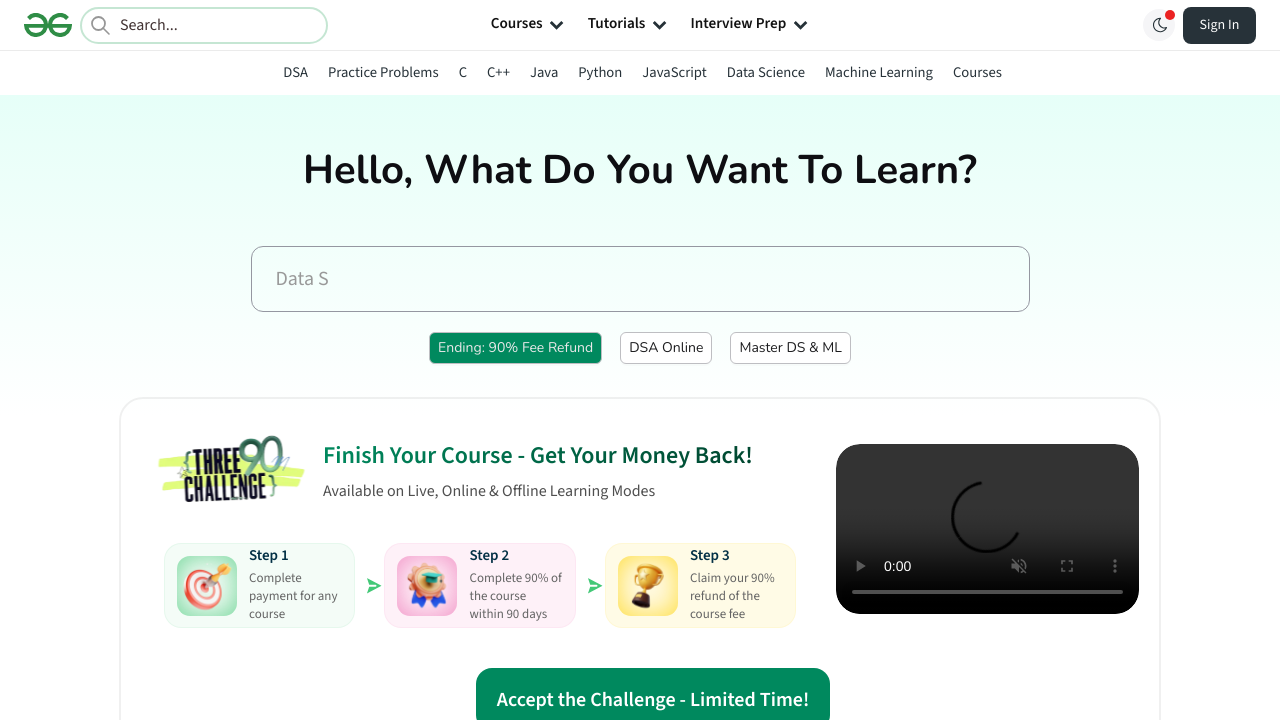

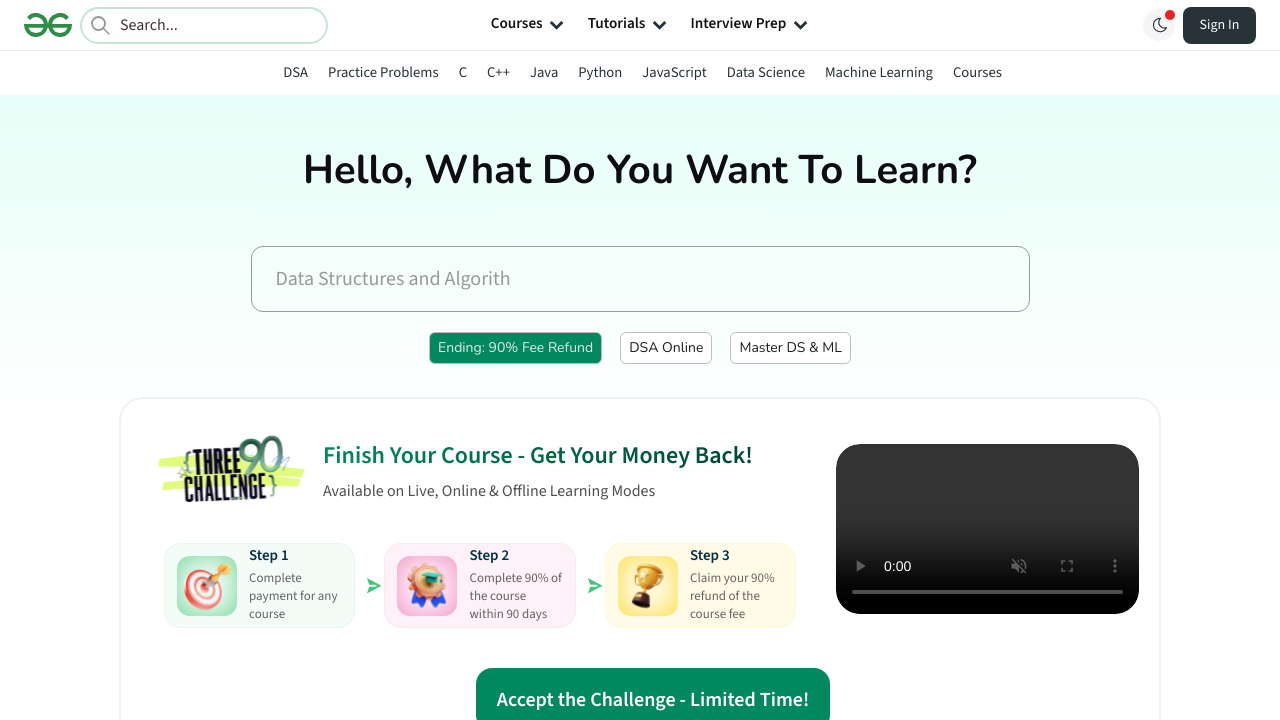